Tests an e-commerce vegetable shopping flow by searching for products, adding items to cart, and proceeding through checkout. Verifies product filtering, cart functionality, and navigation to order placement.

Starting URL: https://rahulshettyacademy.com/seleniumPractise/#/

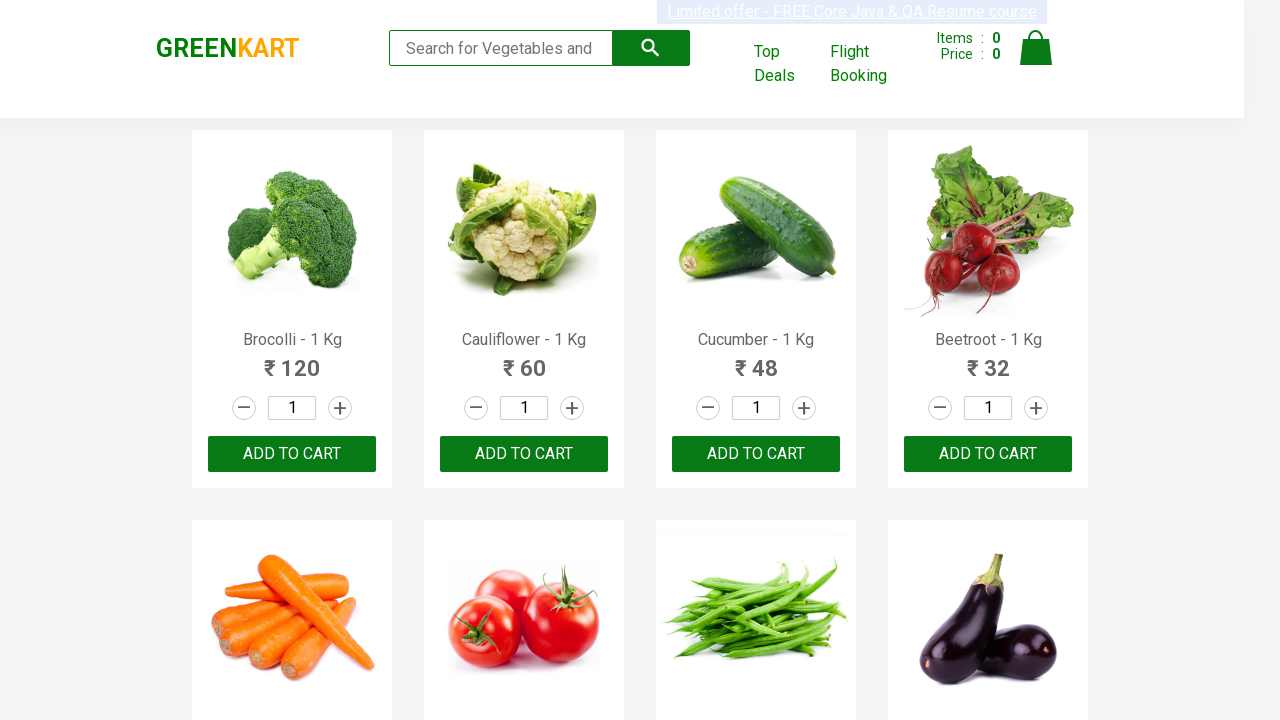

Typed 'ca' in search box to filter products on .search-keyword
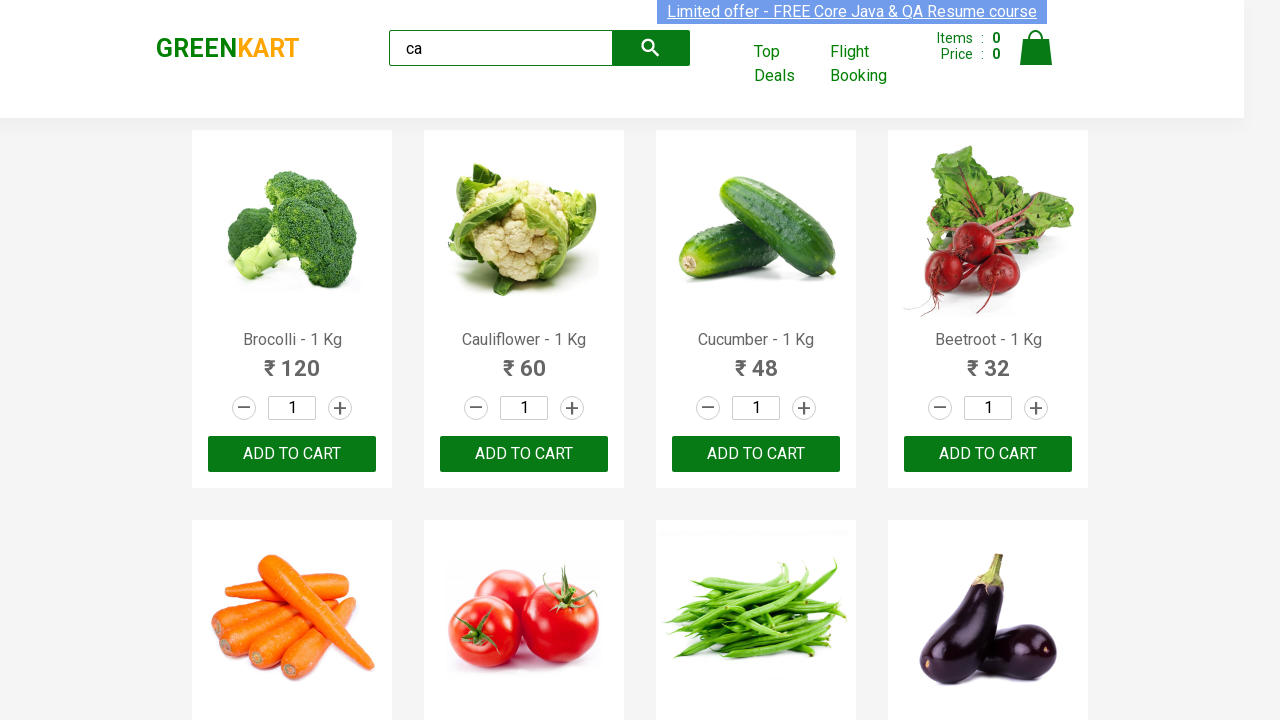

Filtered products loaded and visible
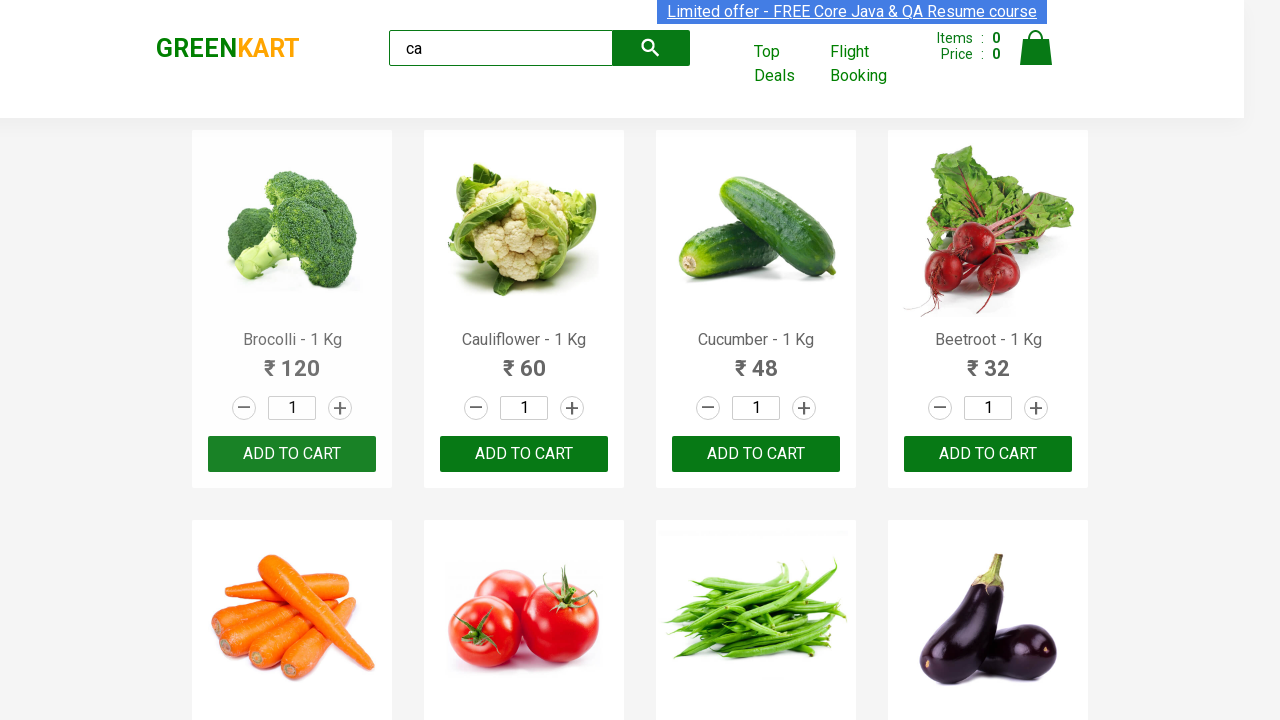

Clicked ADD TO CART on second visible product at (524, 454) on .products .product >> nth=1 >> text=ADD TO CART
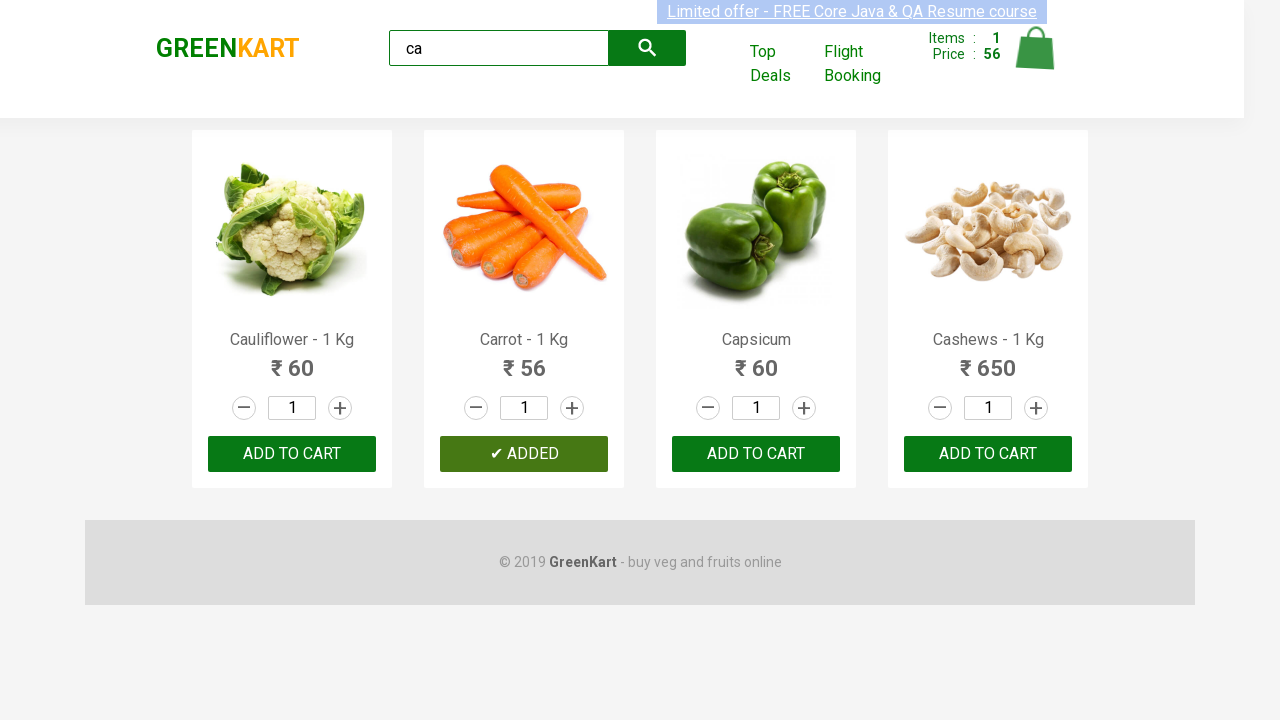

Found and clicked ADD TO CART for Cashews product (item 3) at (988, 454) on .products .product >> nth=3 >> text=ADD TO CART
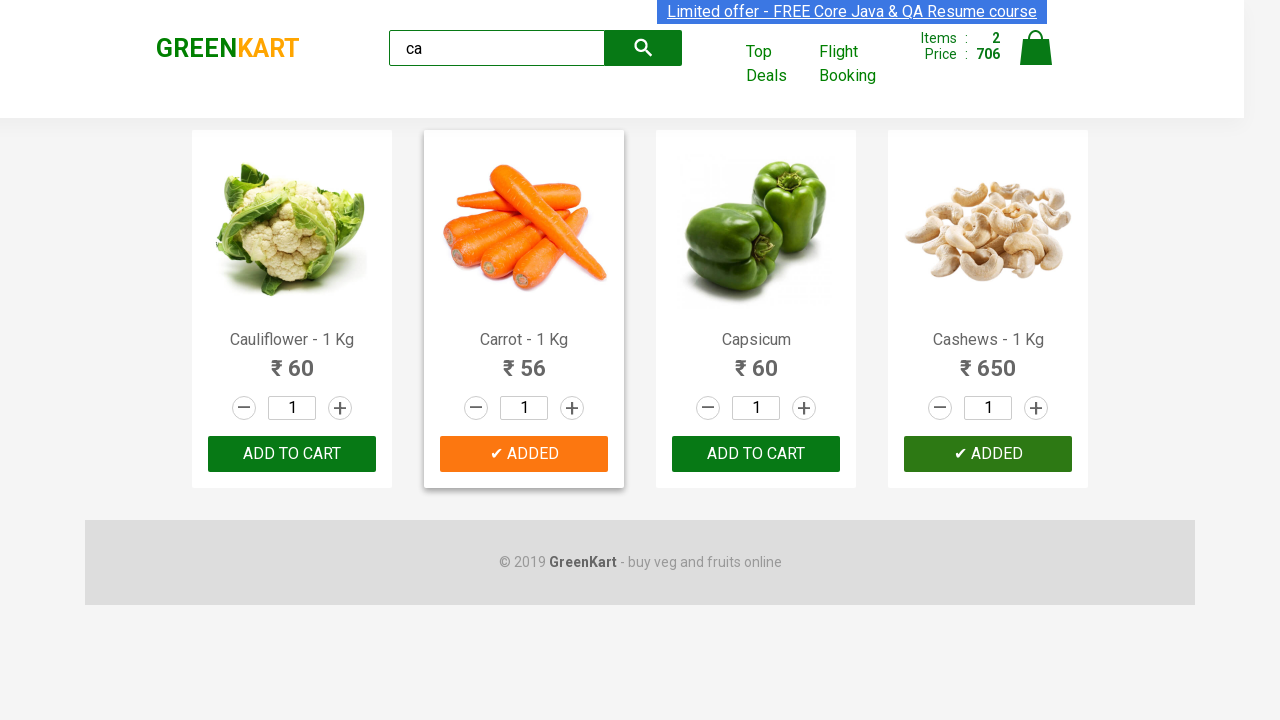

Verified logo text is 'GREENKART'
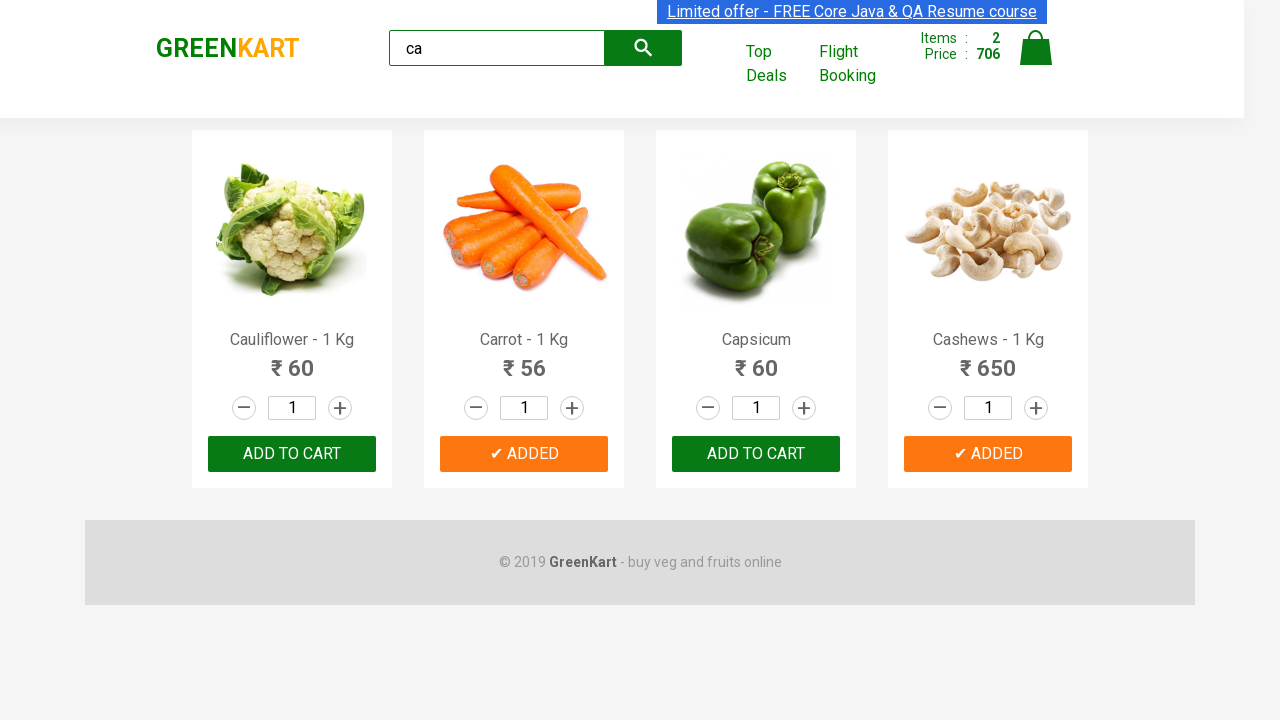

Clicked on Cart icon at (1036, 48) on img[alt='Cart']
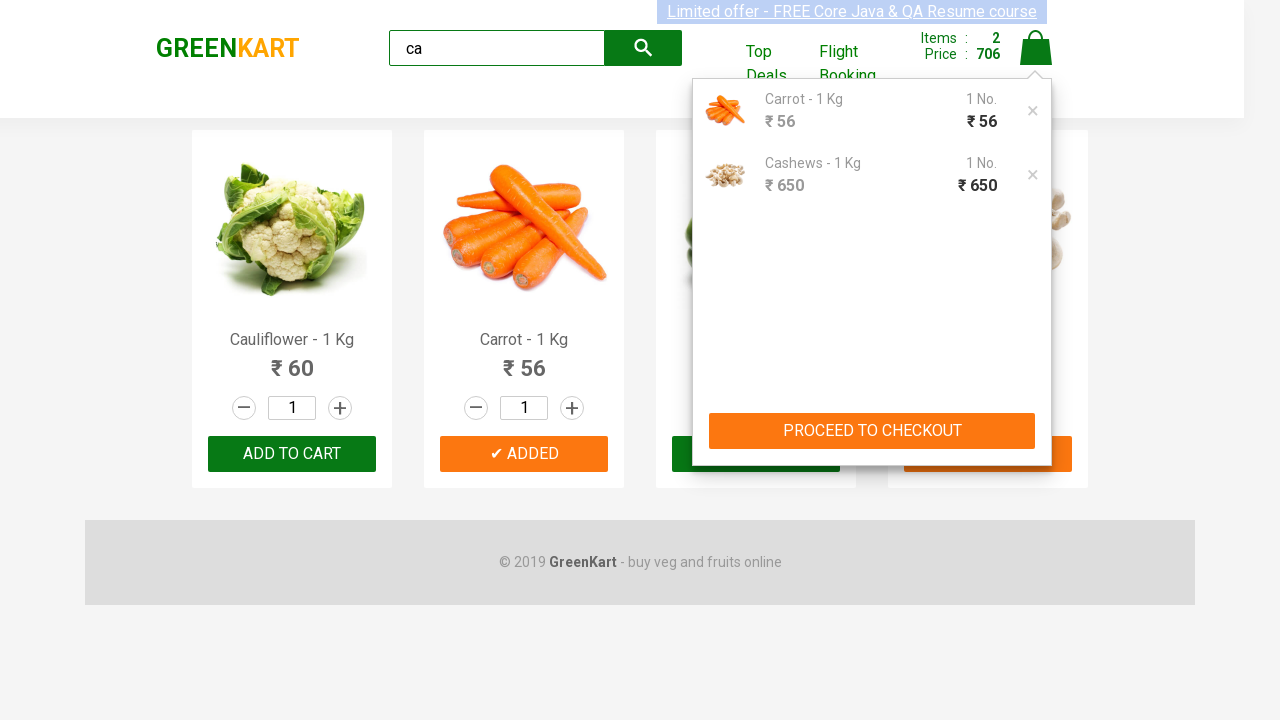

Clicked PROCEED TO CHECKOUT button at (872, 431) on text=PROCEED TO CHECKOUT
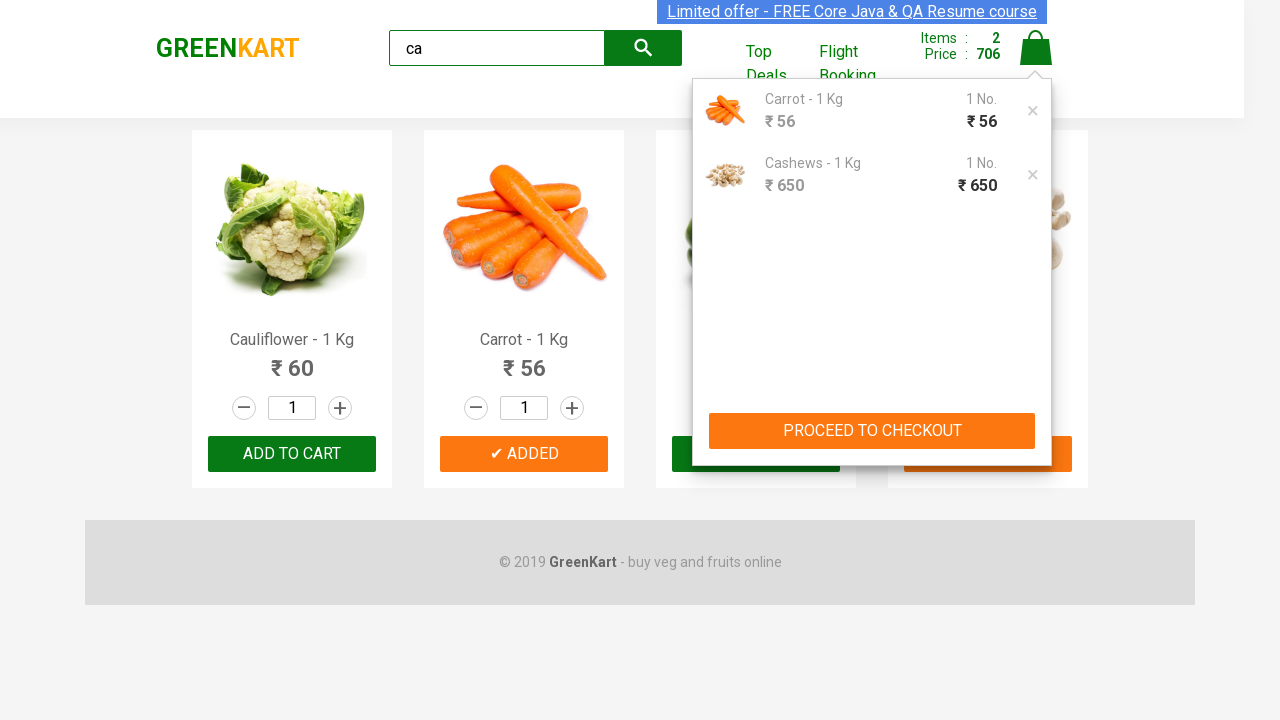

Clicked Place Order button to complete checkout at (1036, 491) on text=Place Order
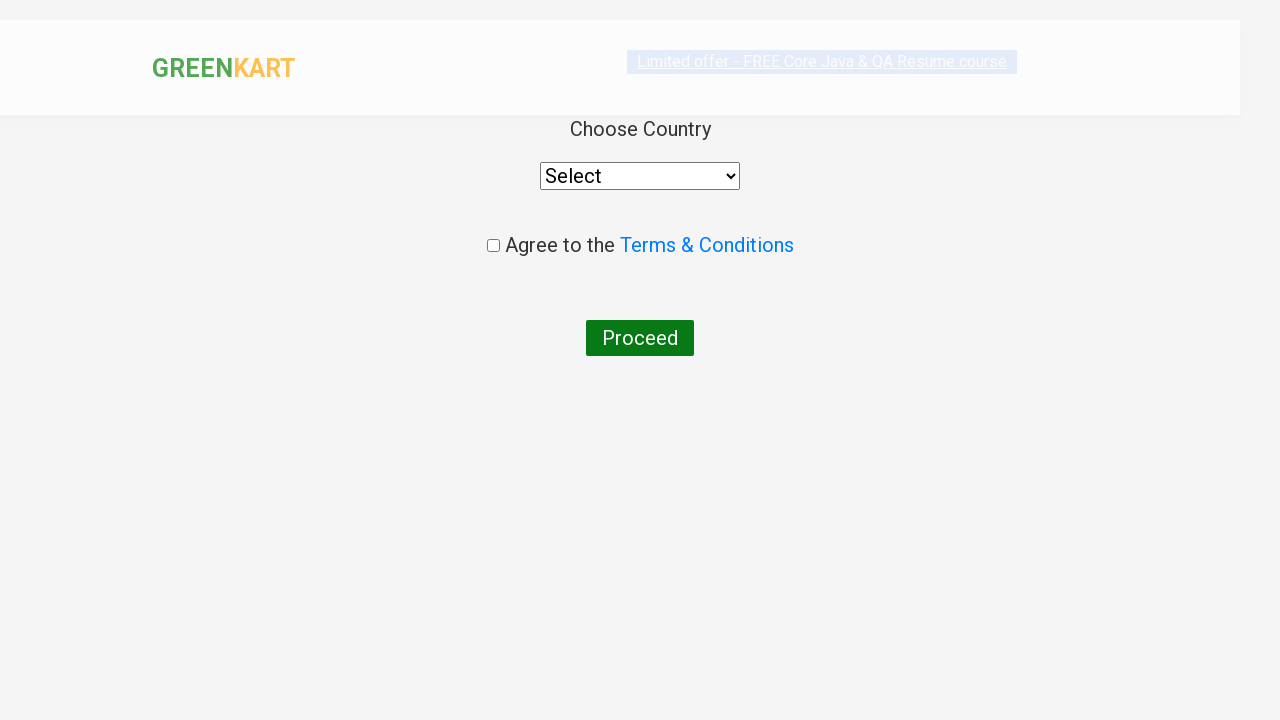

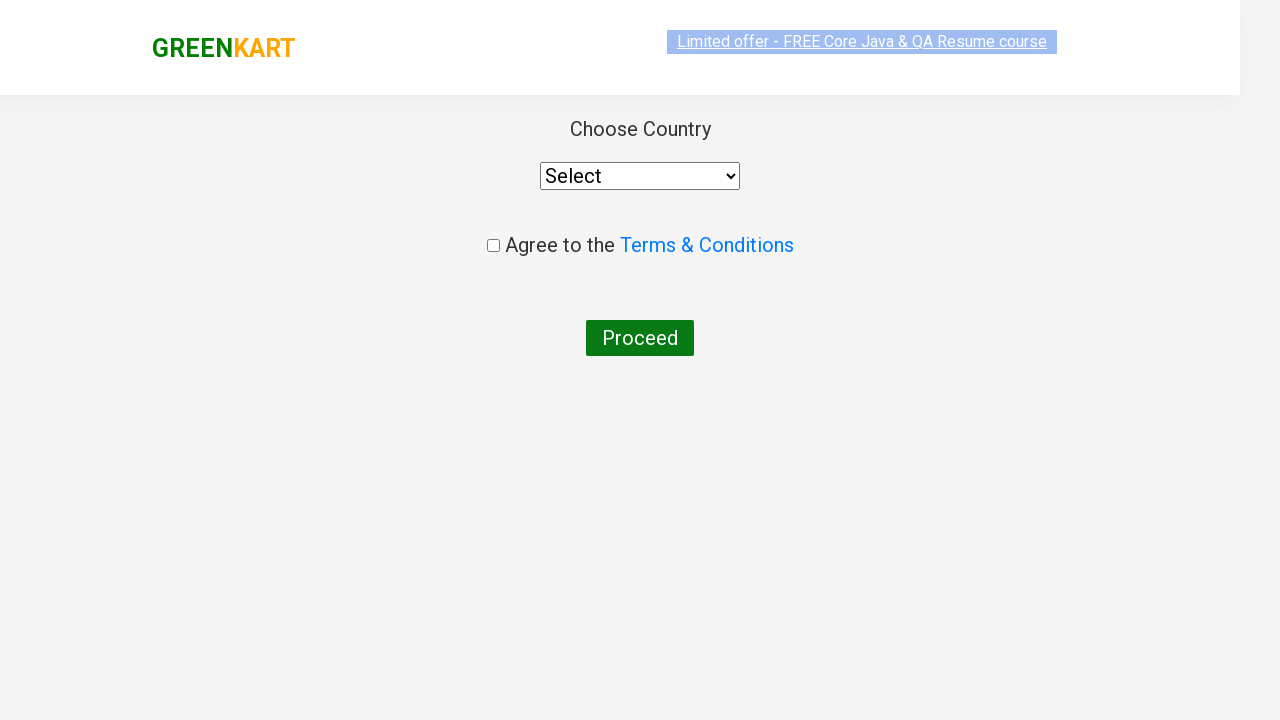